Tests basic form input functionality by entering a random name in a text box, clearing it, entering another name, and verifying the input value matches what was entered.

Starting URL: https://testpages.herokuapp.com/styled/basic-html-form-test.html

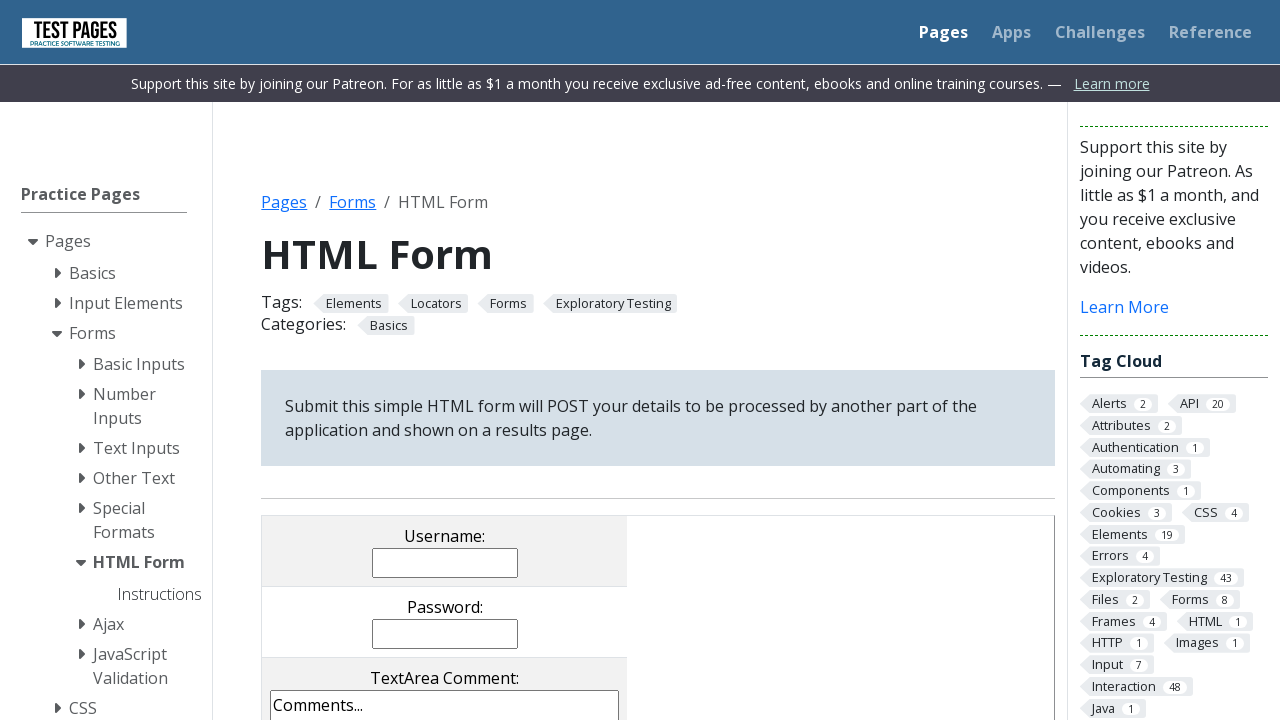

Filled username field with first random name: 'Jane Davis' on input[name='username']
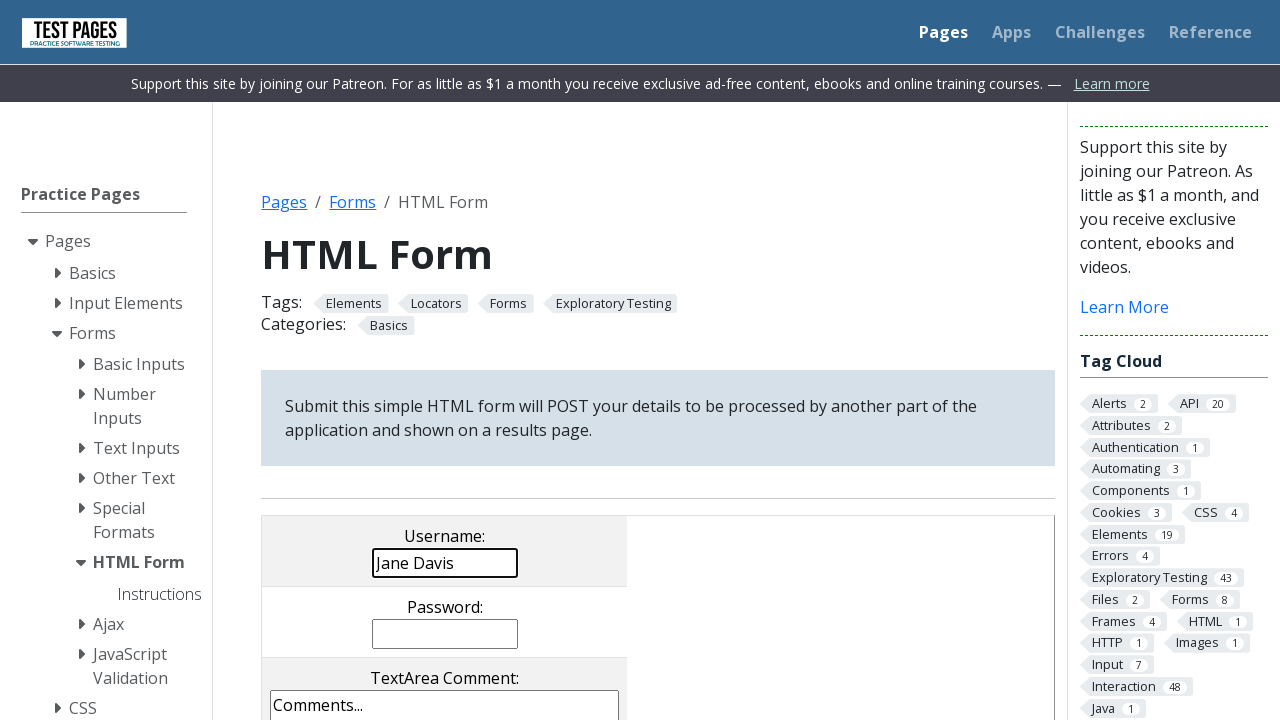

Waited 500ms before clearing the input
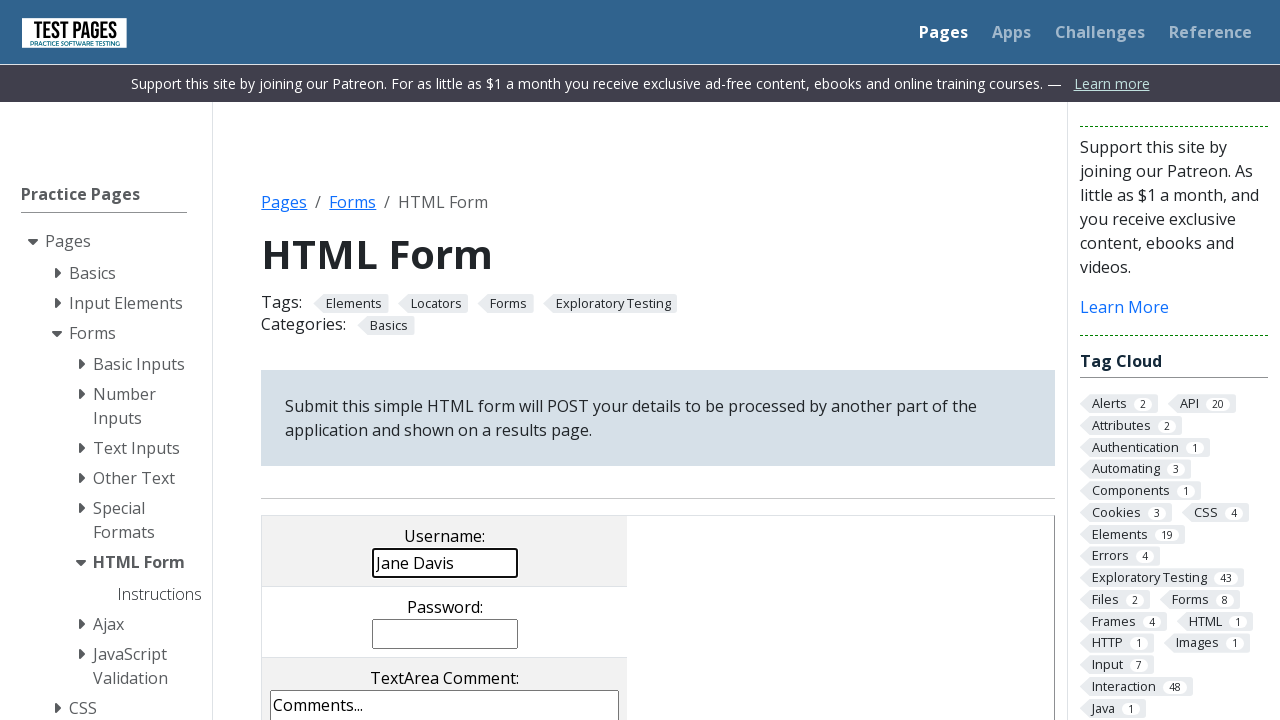

Cleared the username field on input[name='username']
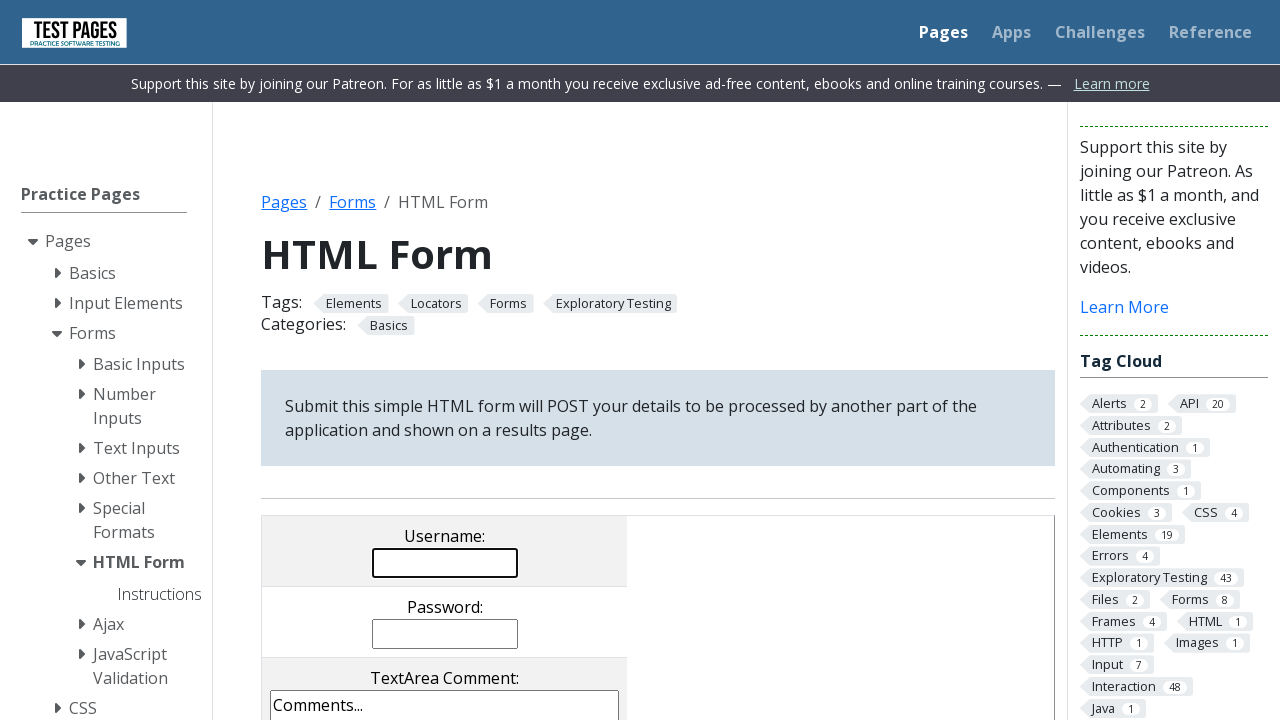

Filled username field with second random name: 'Michael Brown' on input[name='username']
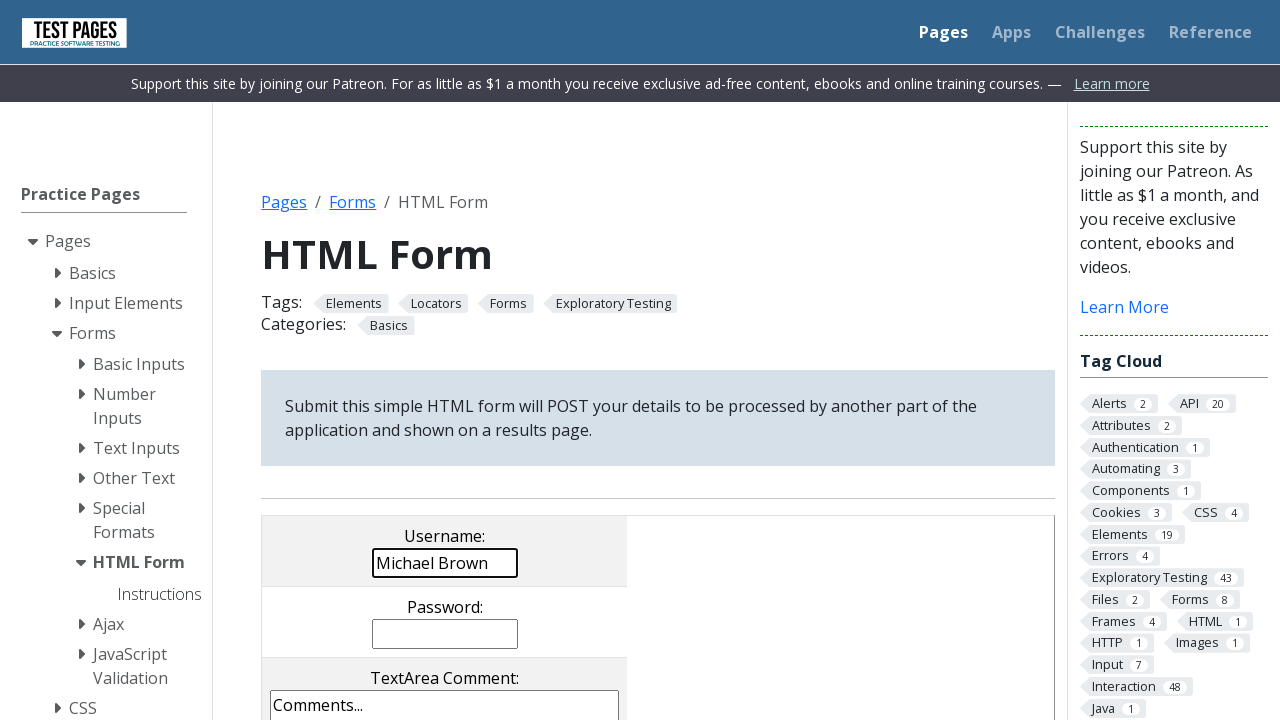

Retrieved input value from username field: 'Michael Brown'
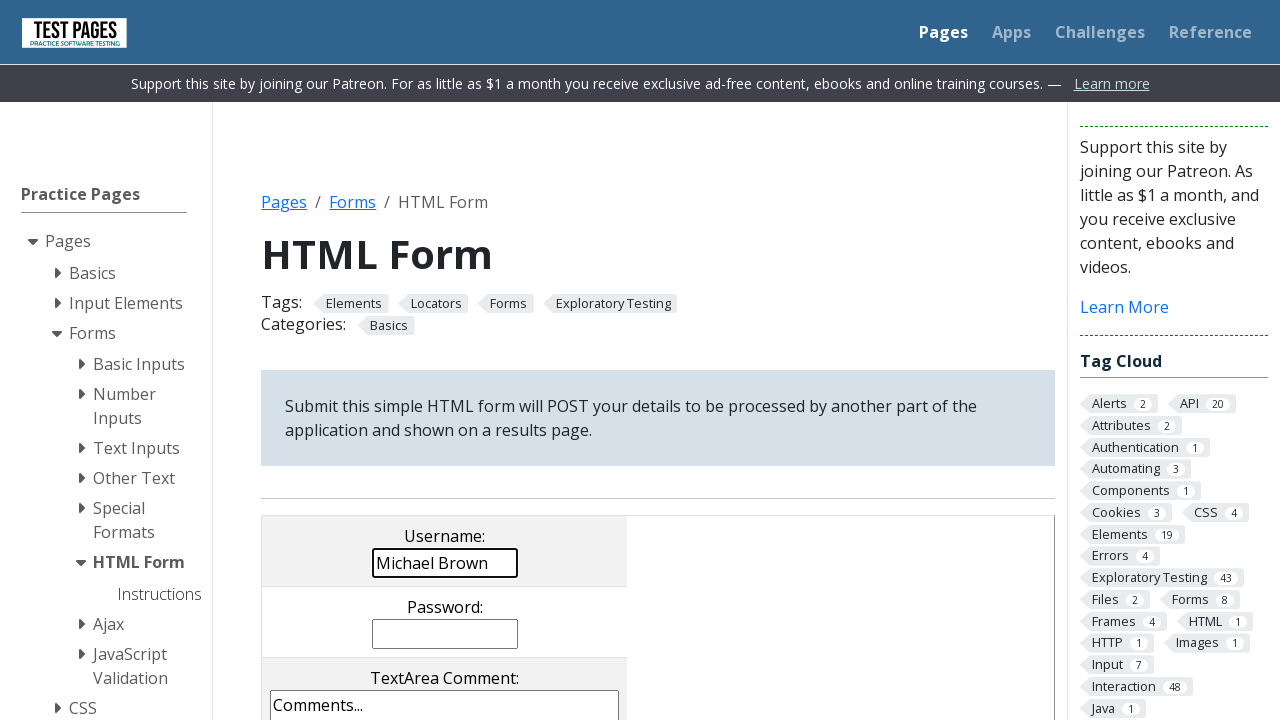

Verified that input value matches expected name: 'Michael Brown'
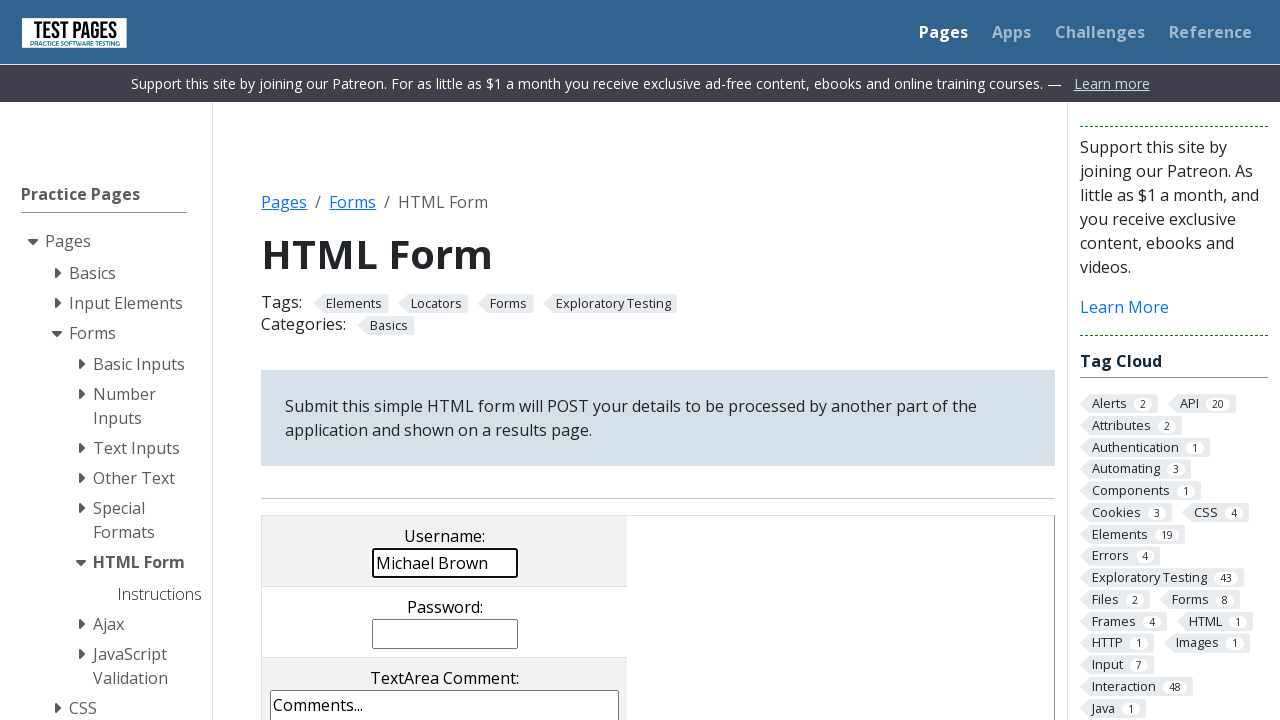

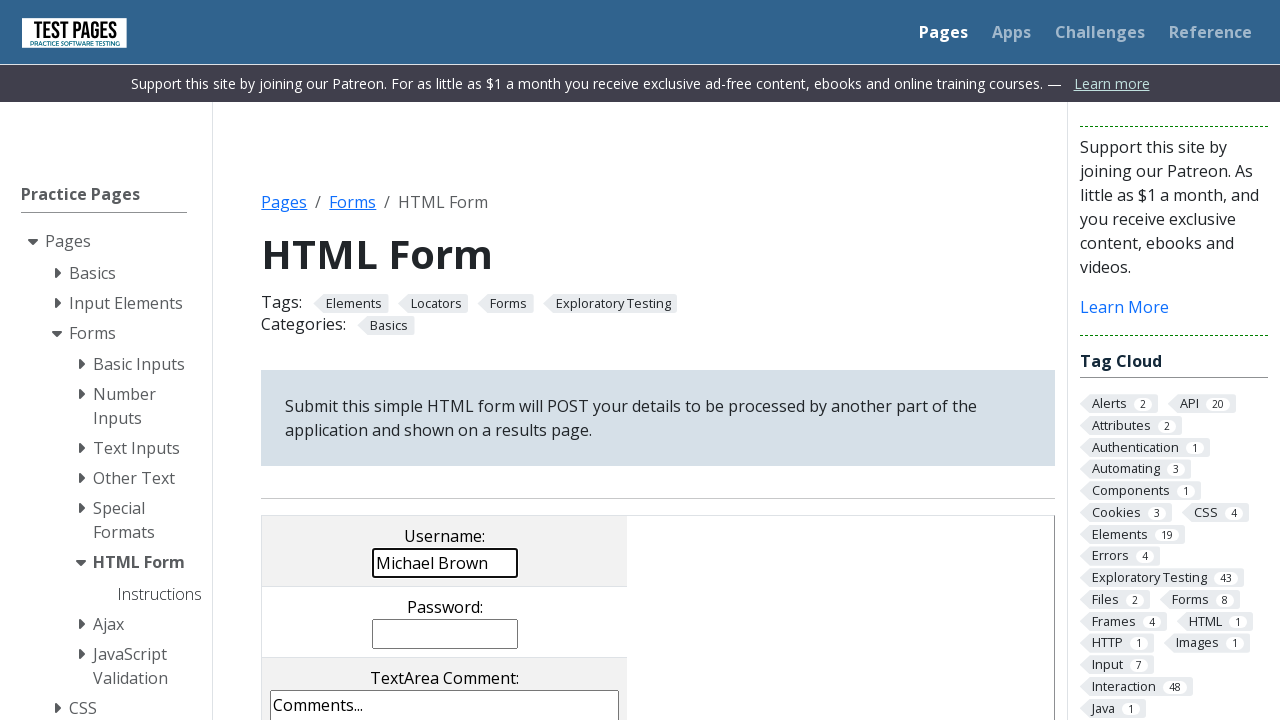